Navigates to a demo website, clicks on the demo tables section, and verifies the presence of the employee basic information table by checking the last row data.

Starting URL: http://automationbykrishna.com/index.html

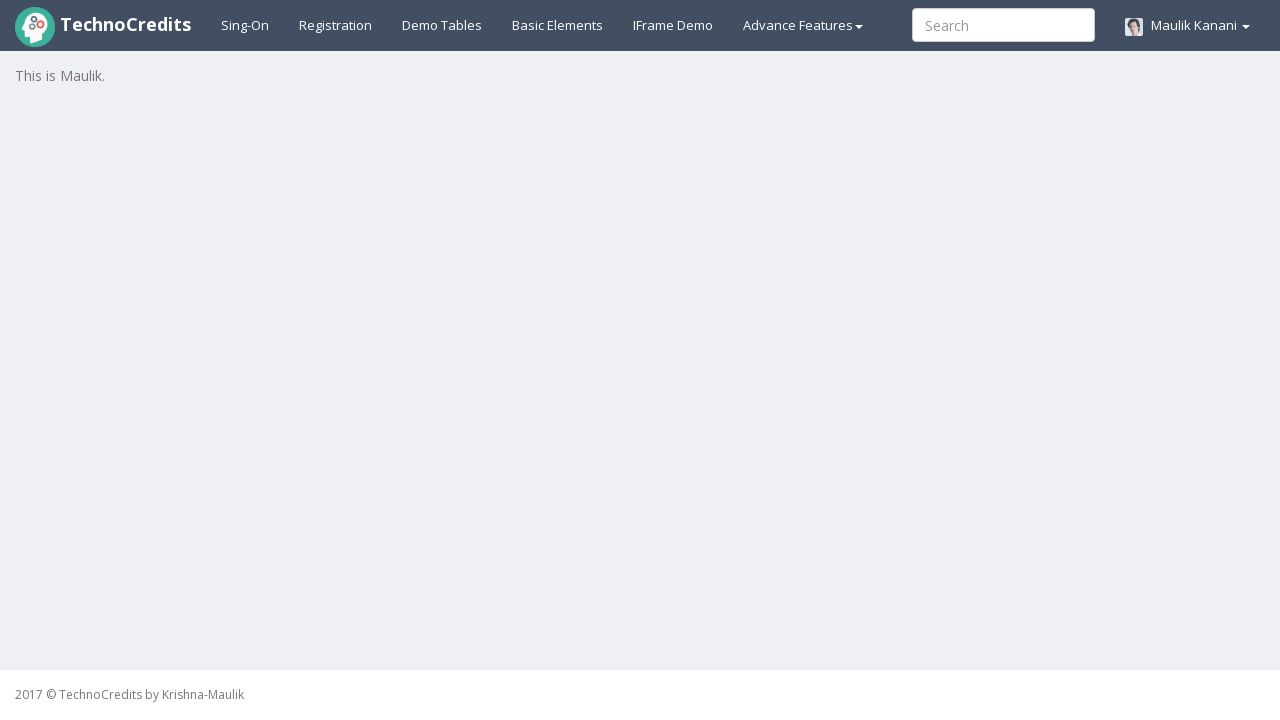

Clicked on Demo Tables navigation element at (442, 25) on #demotable
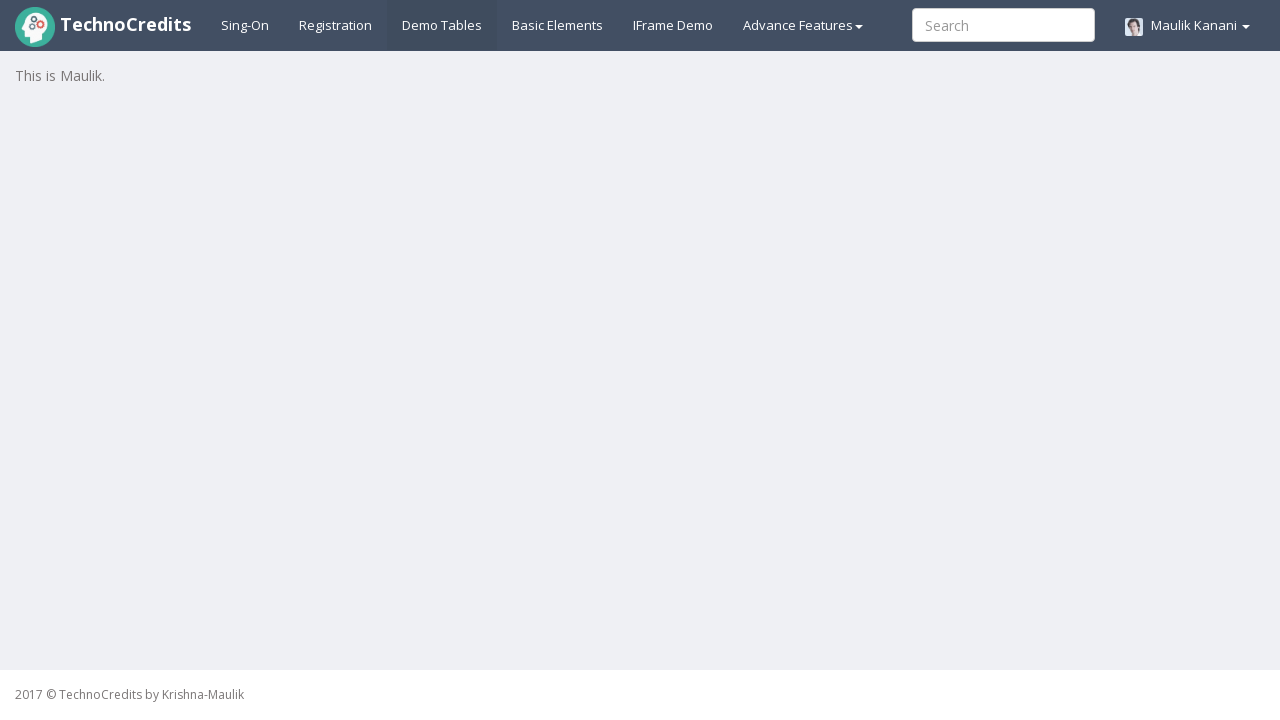

Waited for table #table1 to be present in DOM
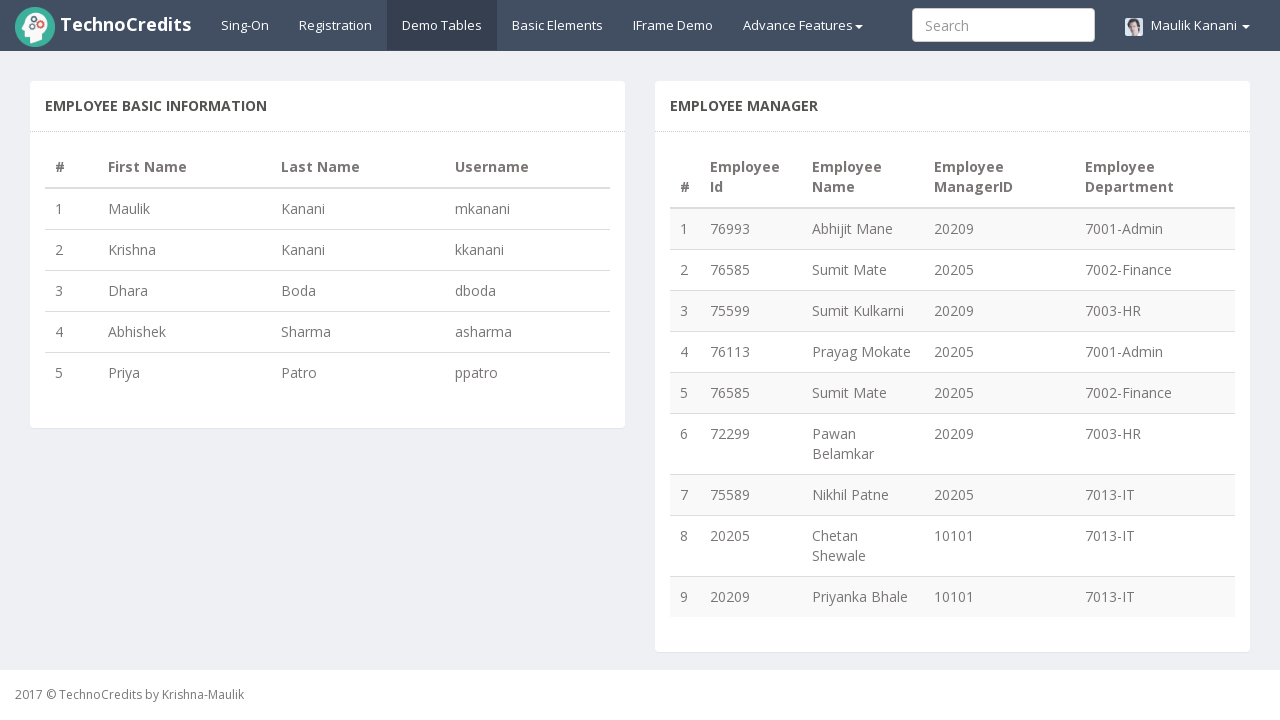

Verified table rows are visible
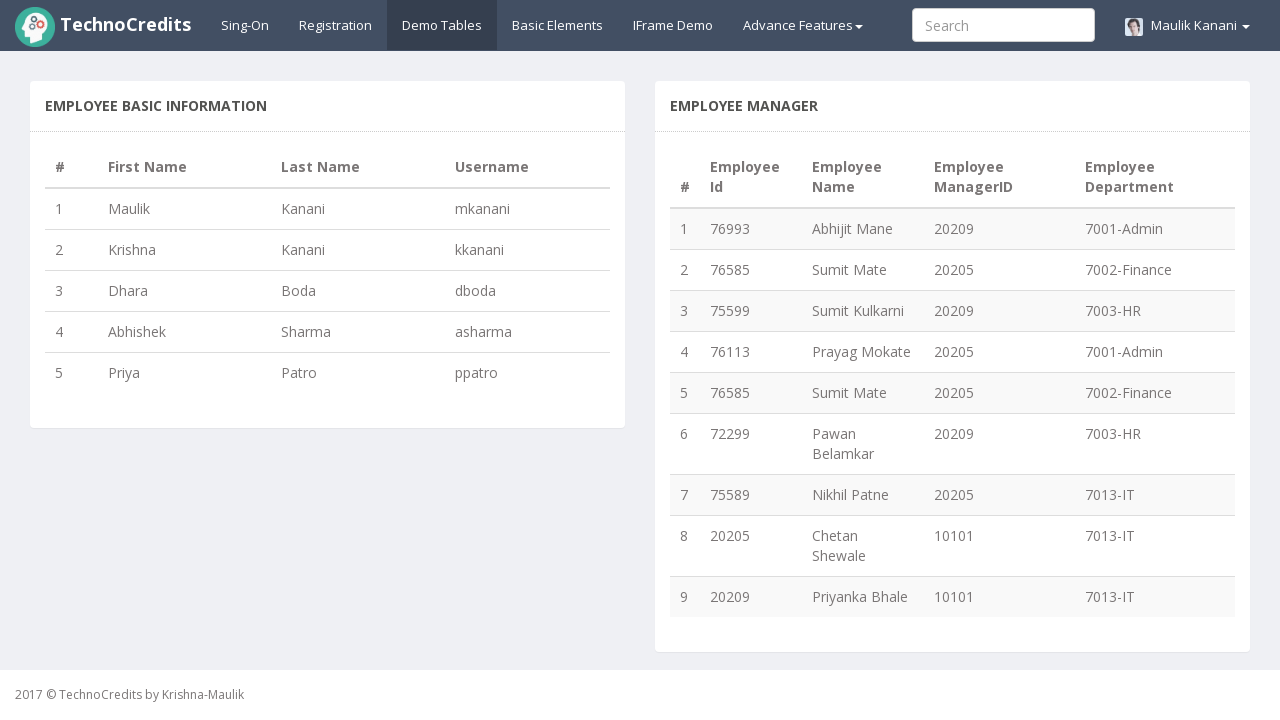

Located the last row in the employee basic information table
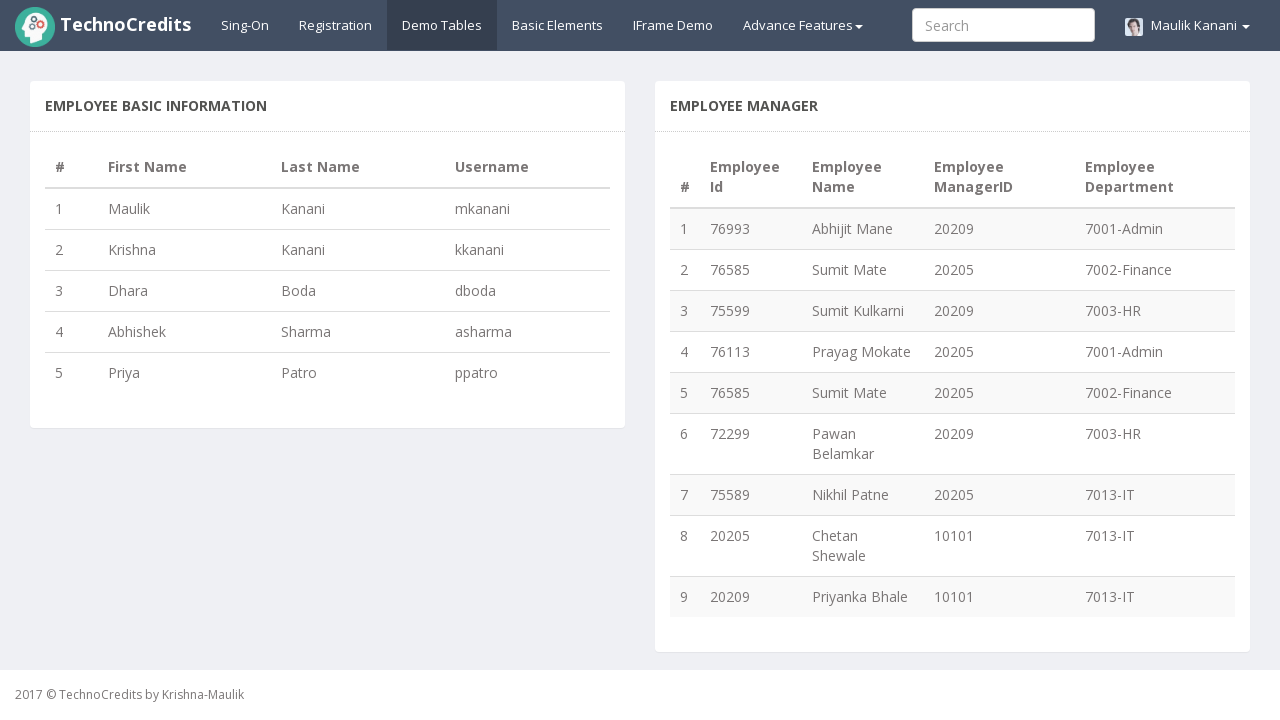

Confirmed last row is visible and employee data is present
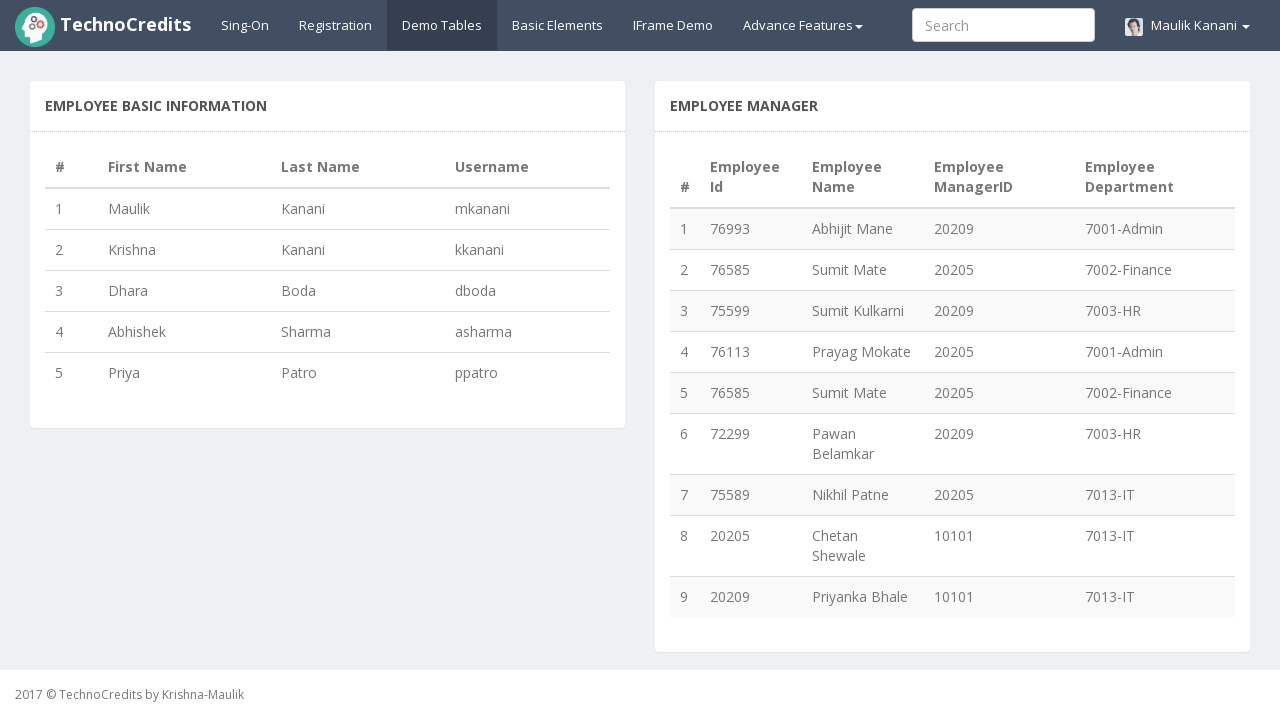

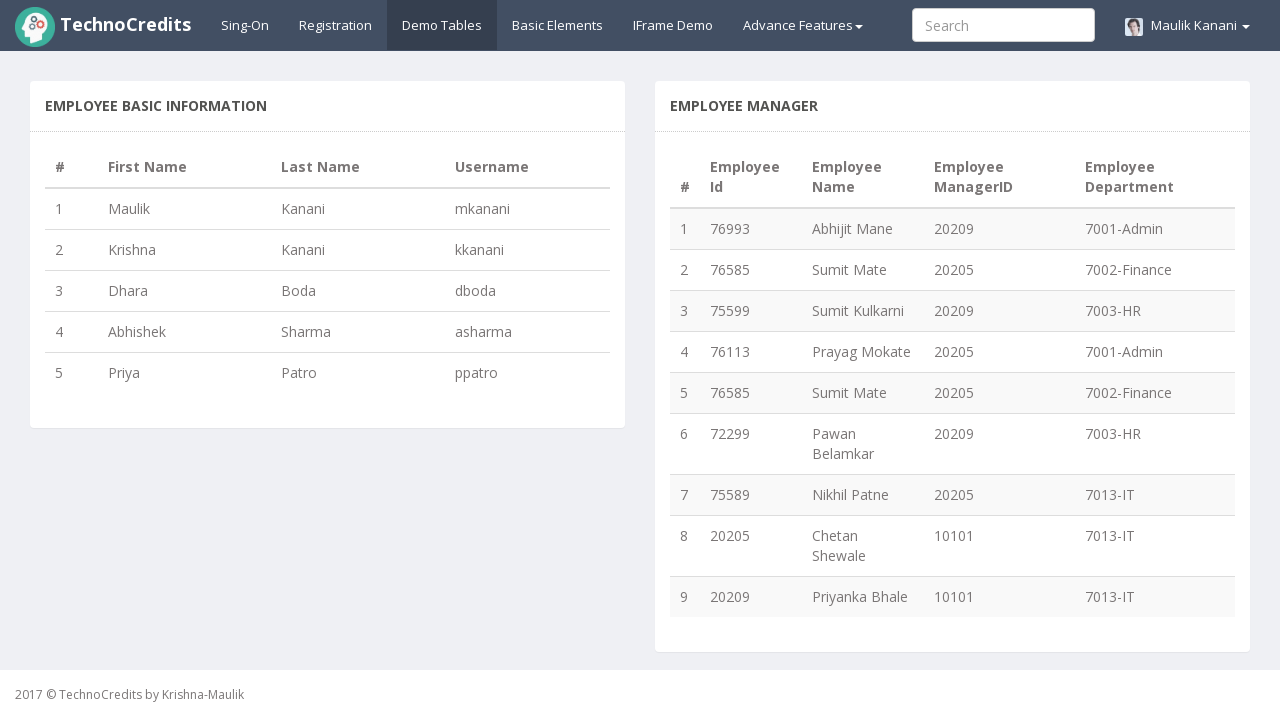